Tests file upload functionality on filebin.net by selecting a file through the file input field

Starting URL: https://filebin.net/

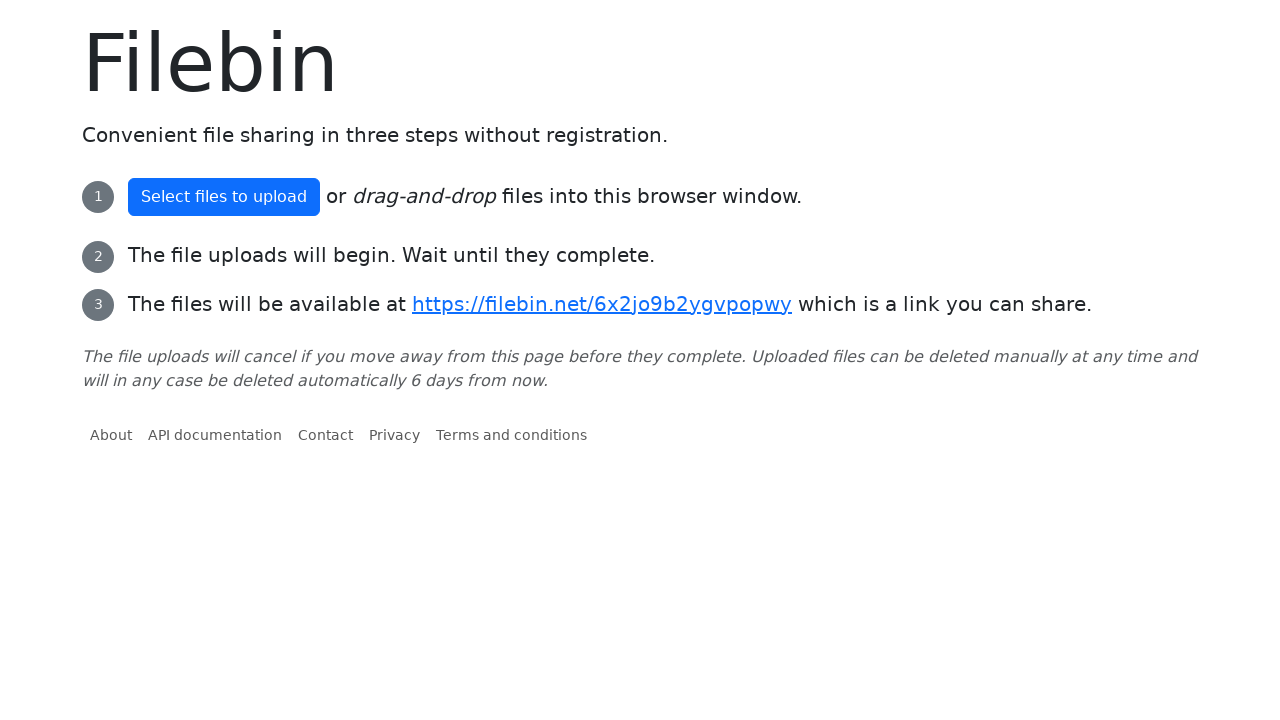

Created temporary test file for upload
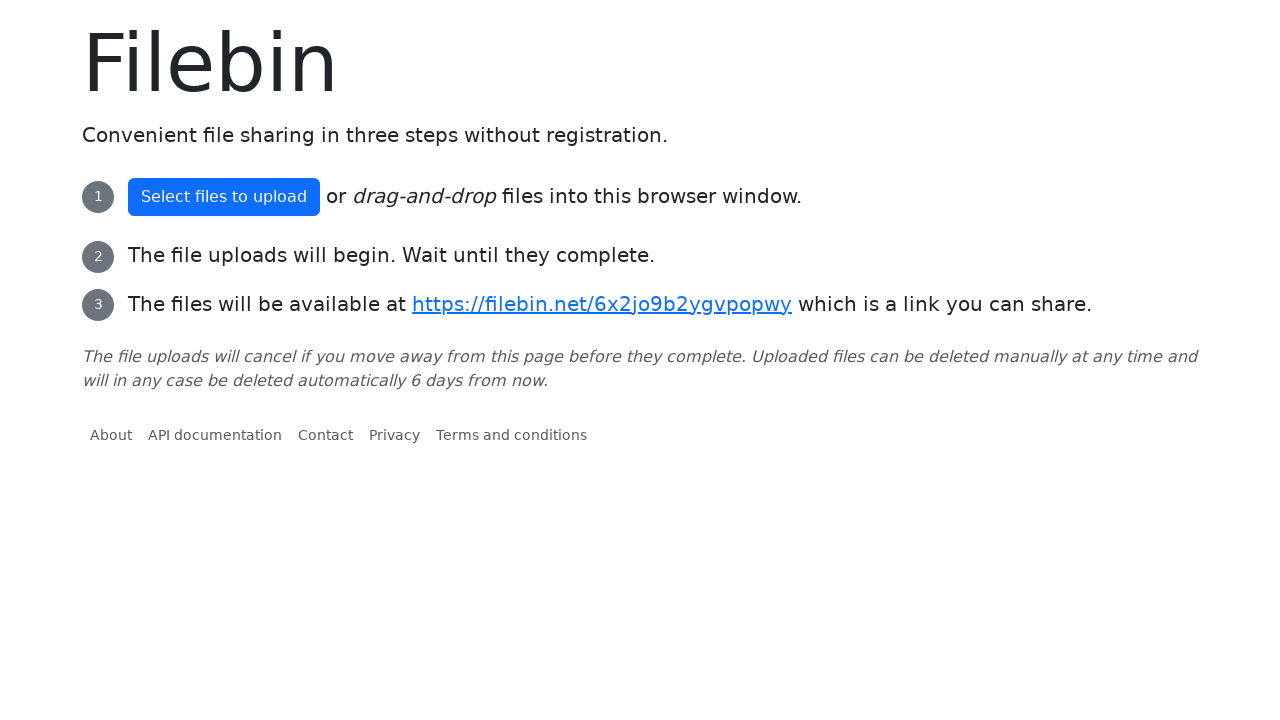

Selected file through file input field
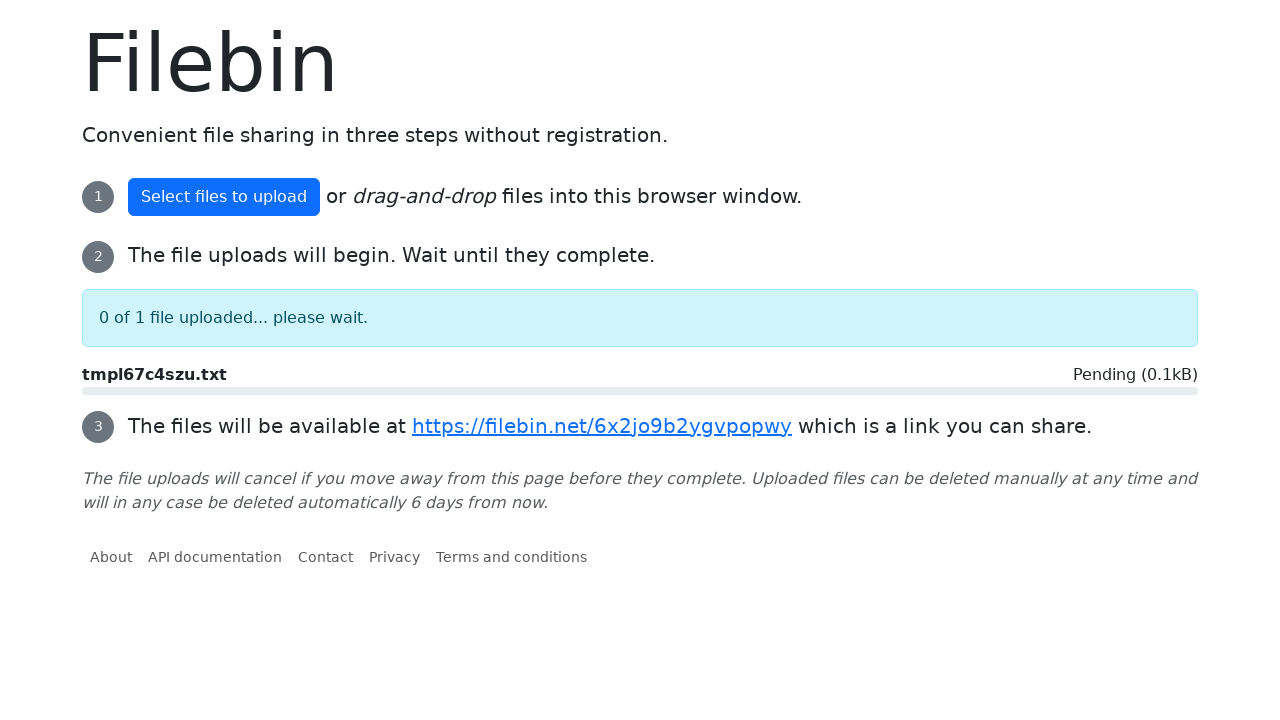

Waited 3 seconds for upload to process
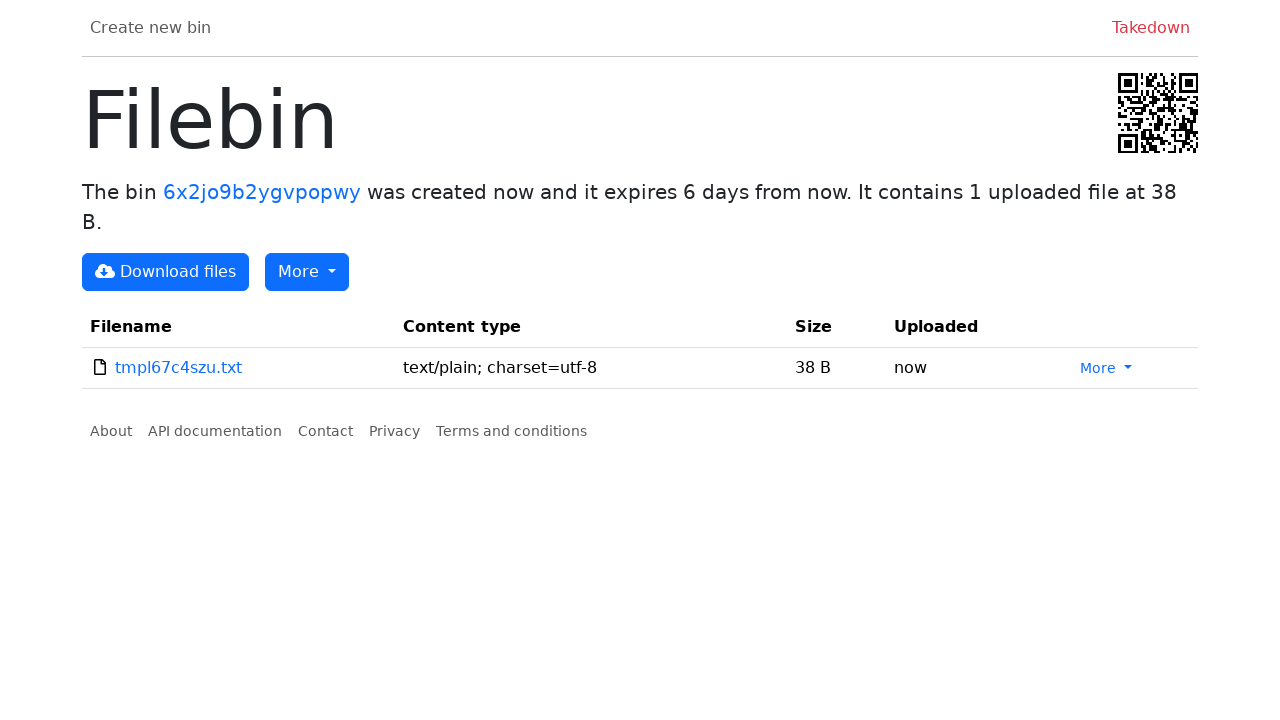

Cleaned up temporary file
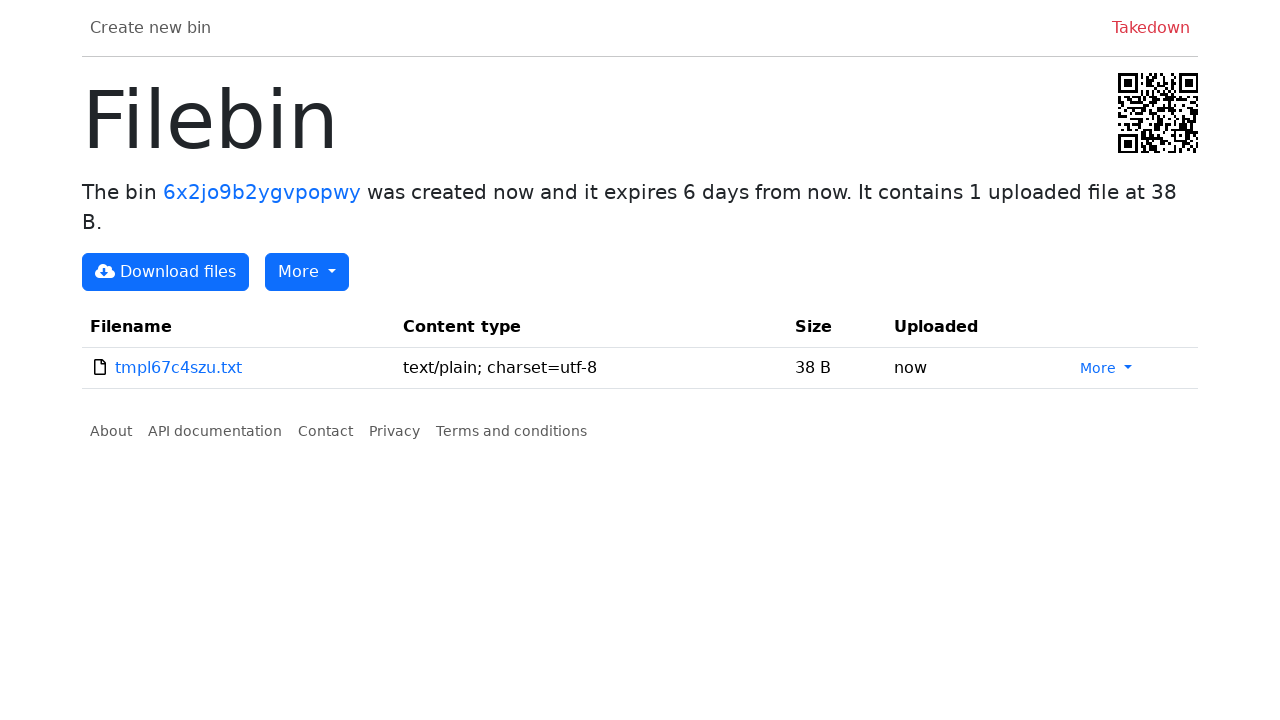

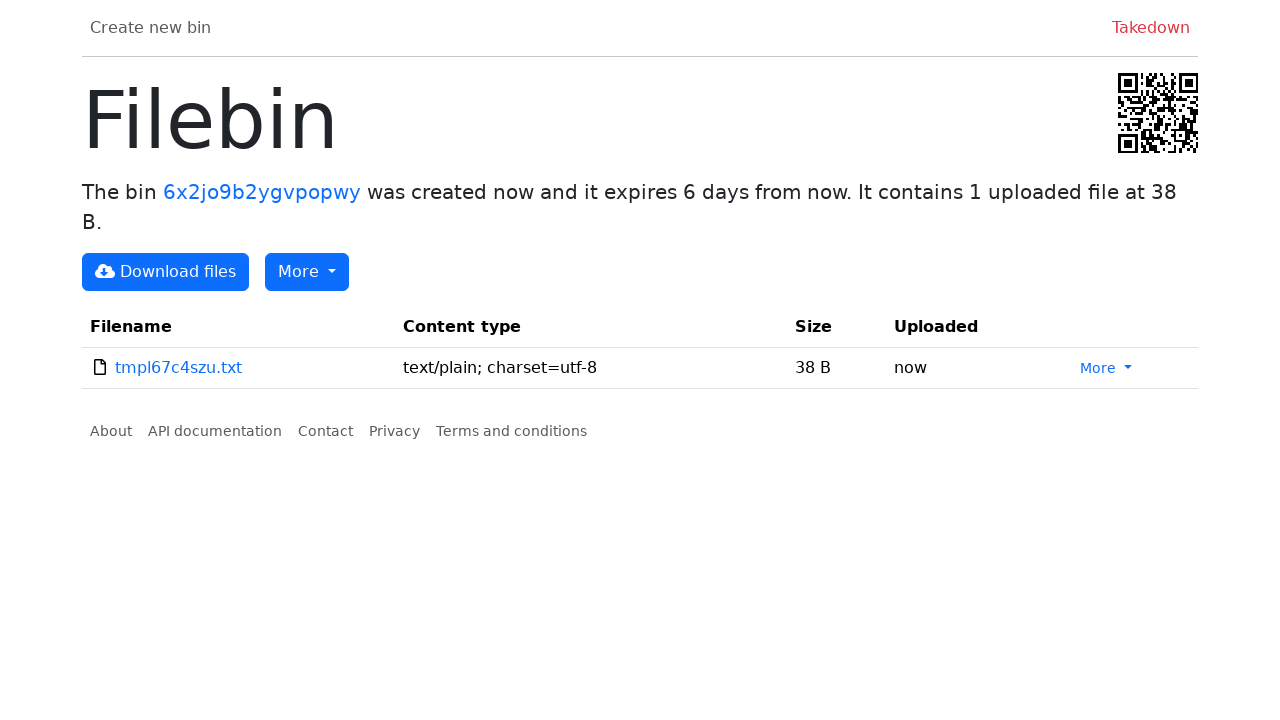